Tests an explicit wait scenario where the script waits for a price to change to $100, then clicks a book button, retrieves a value, calculates a mathematical result, and submits the answer

Starting URL: http://suninjuly.github.io/explicit_wait2.html

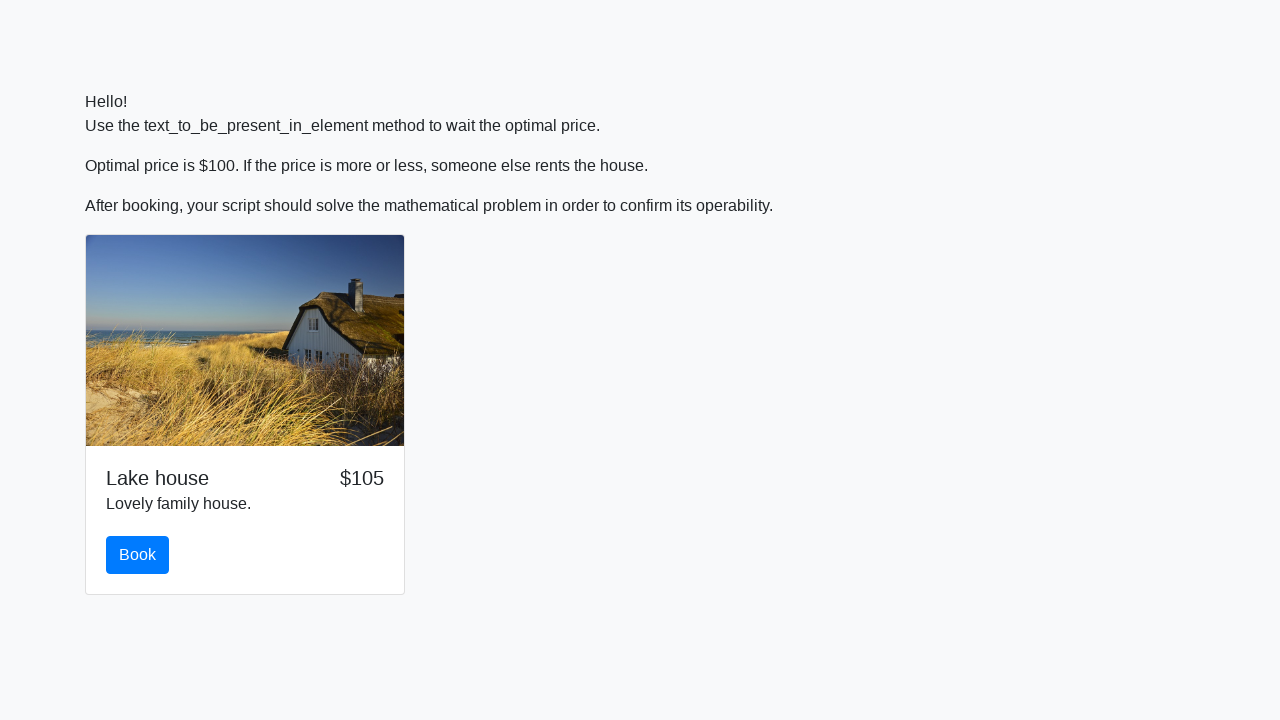

Waited for price to change to $100
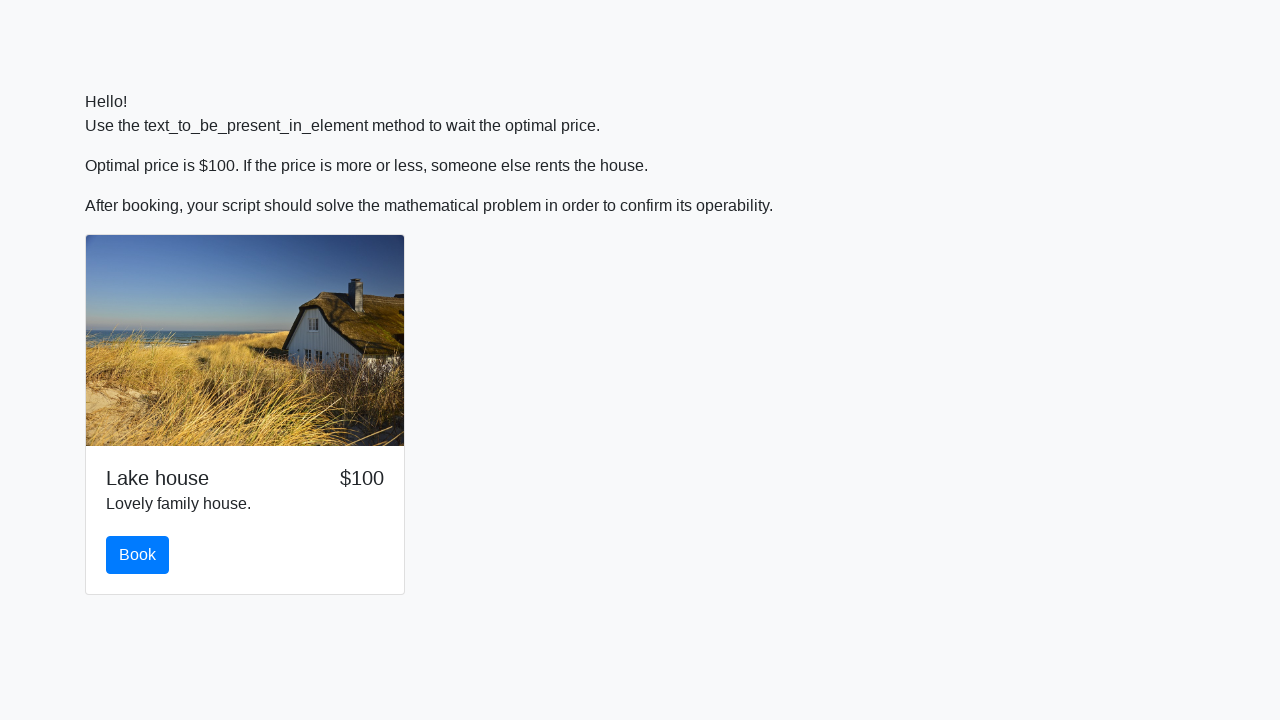

Clicked the book button at (138, 555) on #book
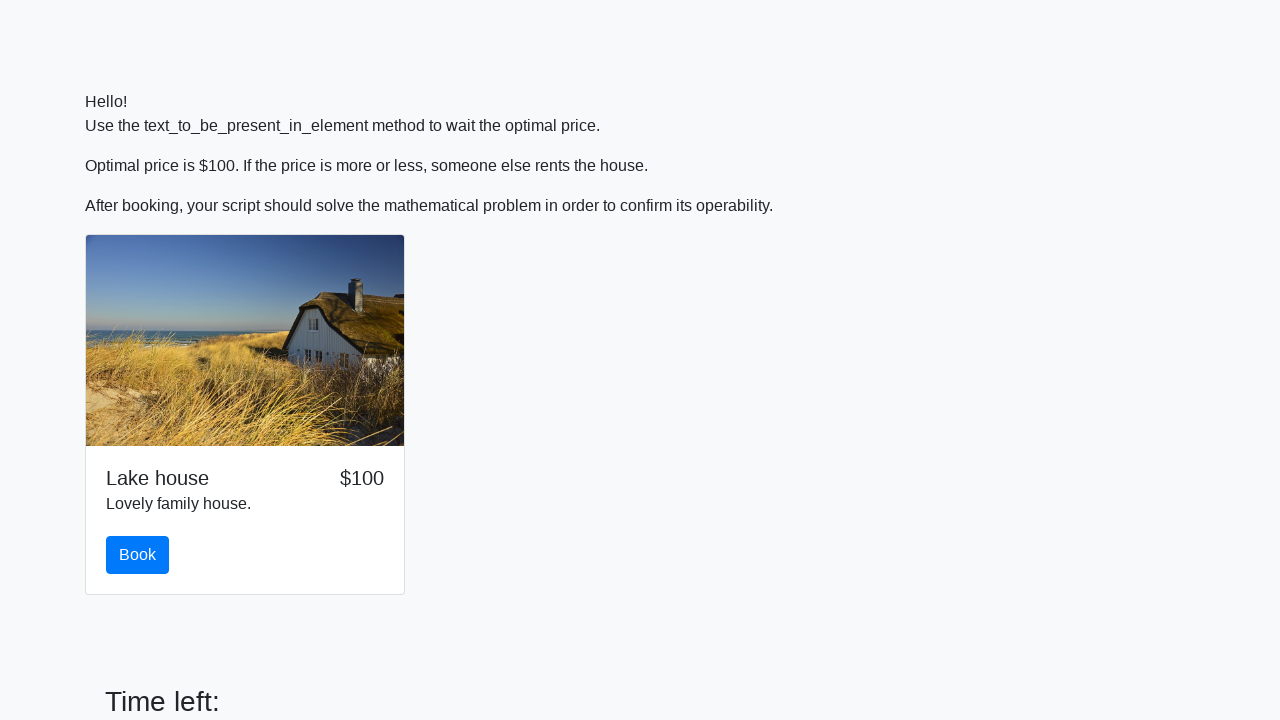

Retrieved input value: 796
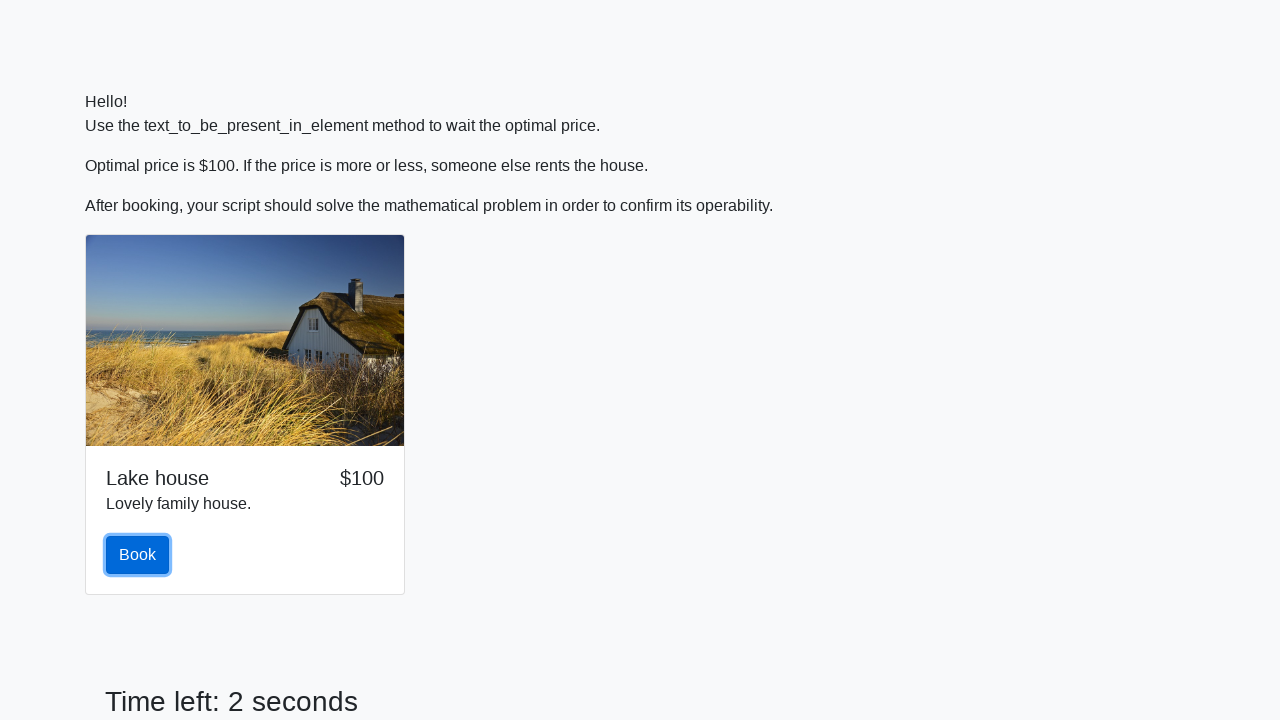

Calculated mathematical result: 2.4053022222319056
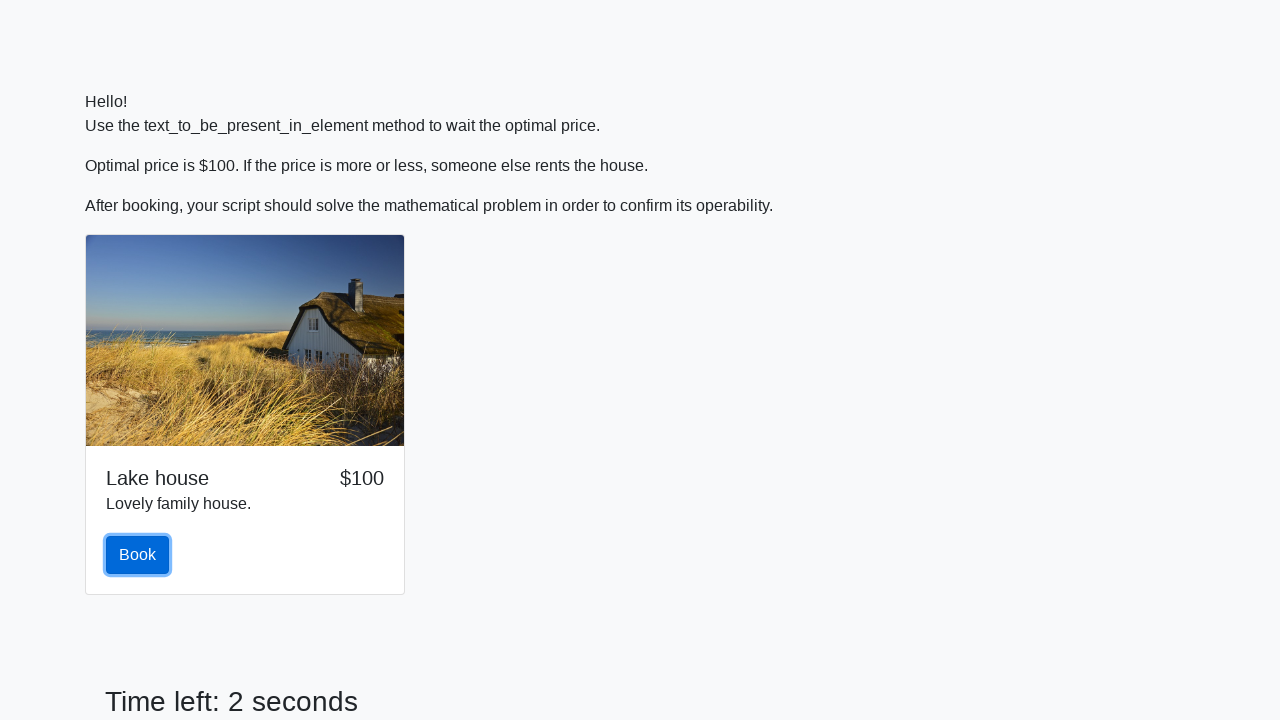

Filled answer field with calculated value on #answer
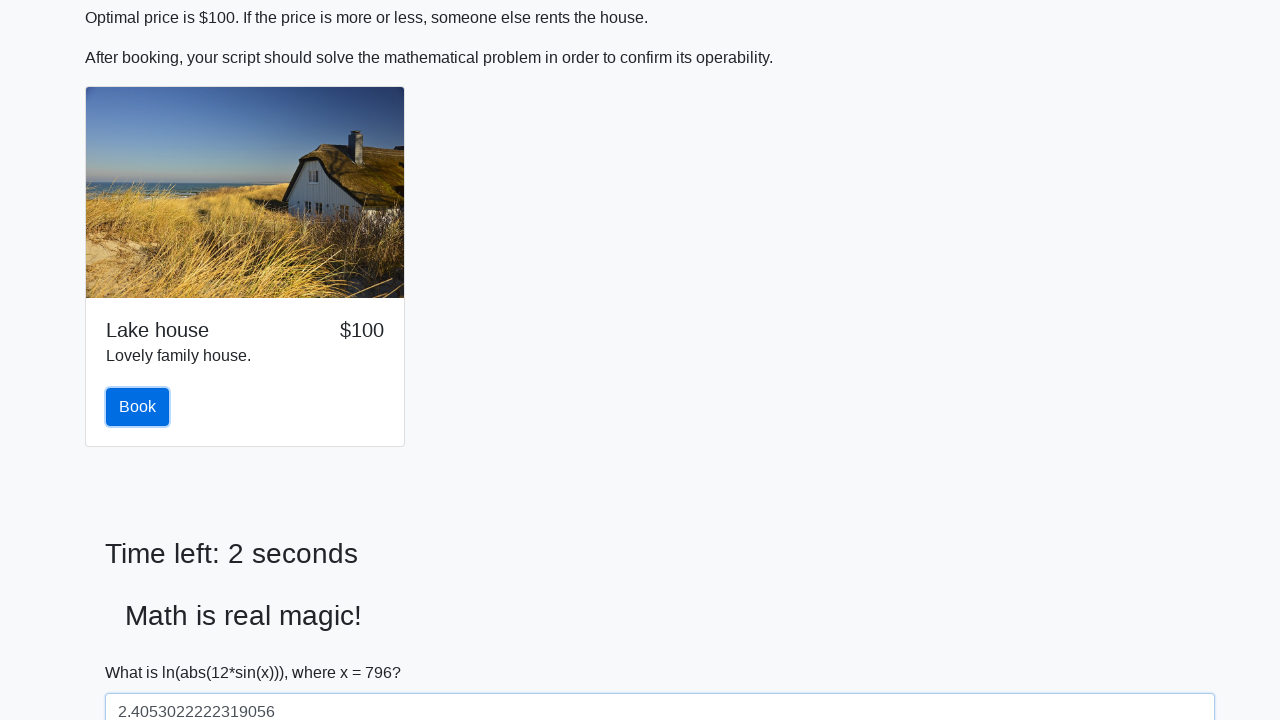

Clicked solve button to submit answer at (143, 651) on #solve
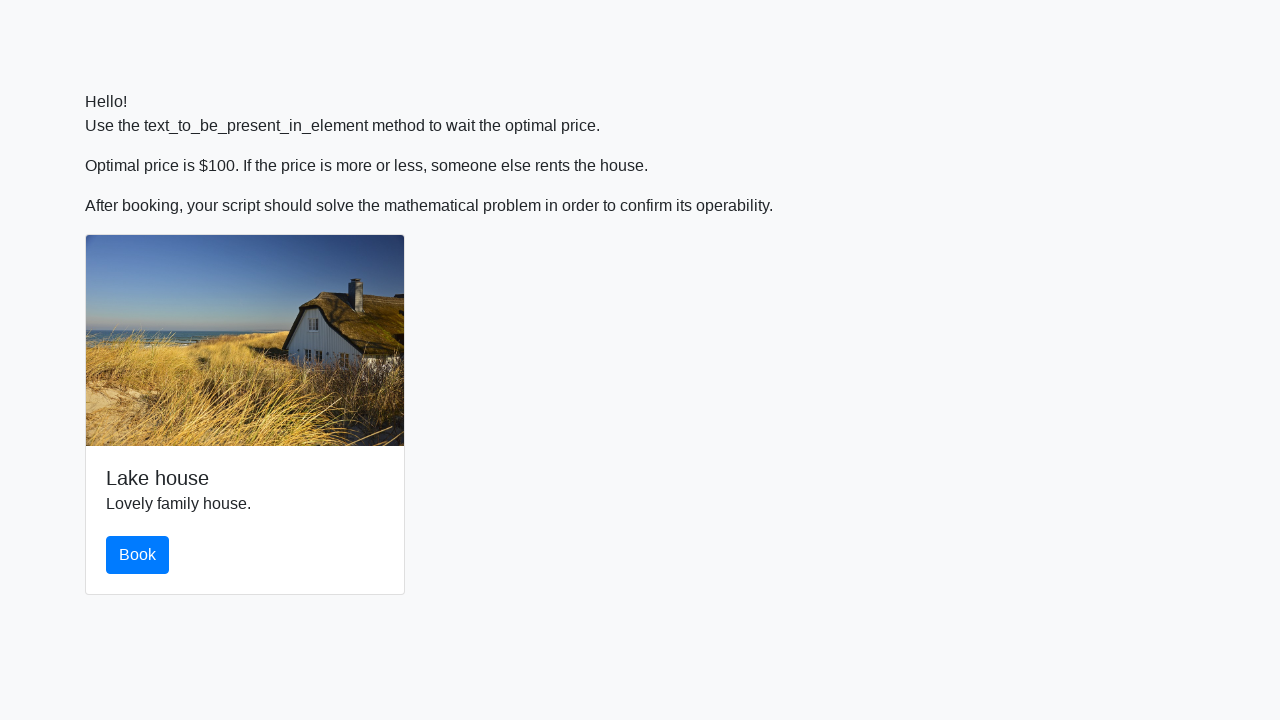

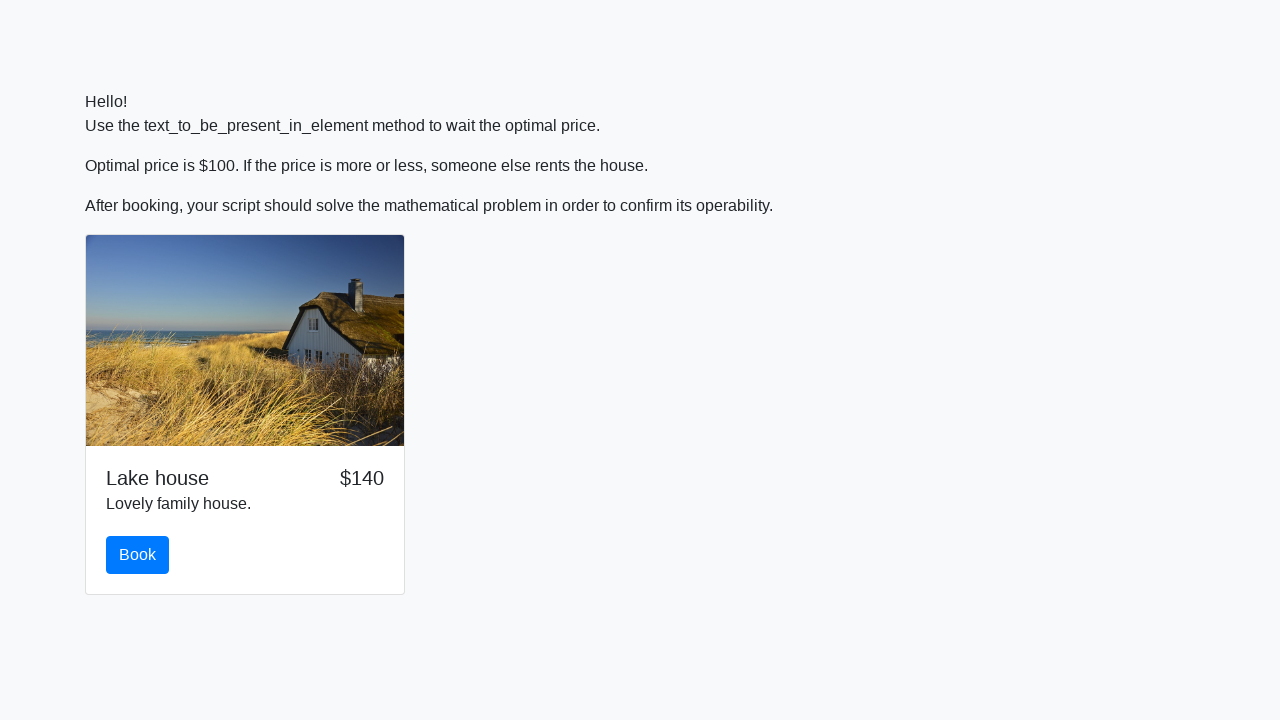